Performs drag and drop by offset, dragging box A to the position of box B using coordinates

Starting URL: https://crossbrowsertesting.github.io/drag-and-drop

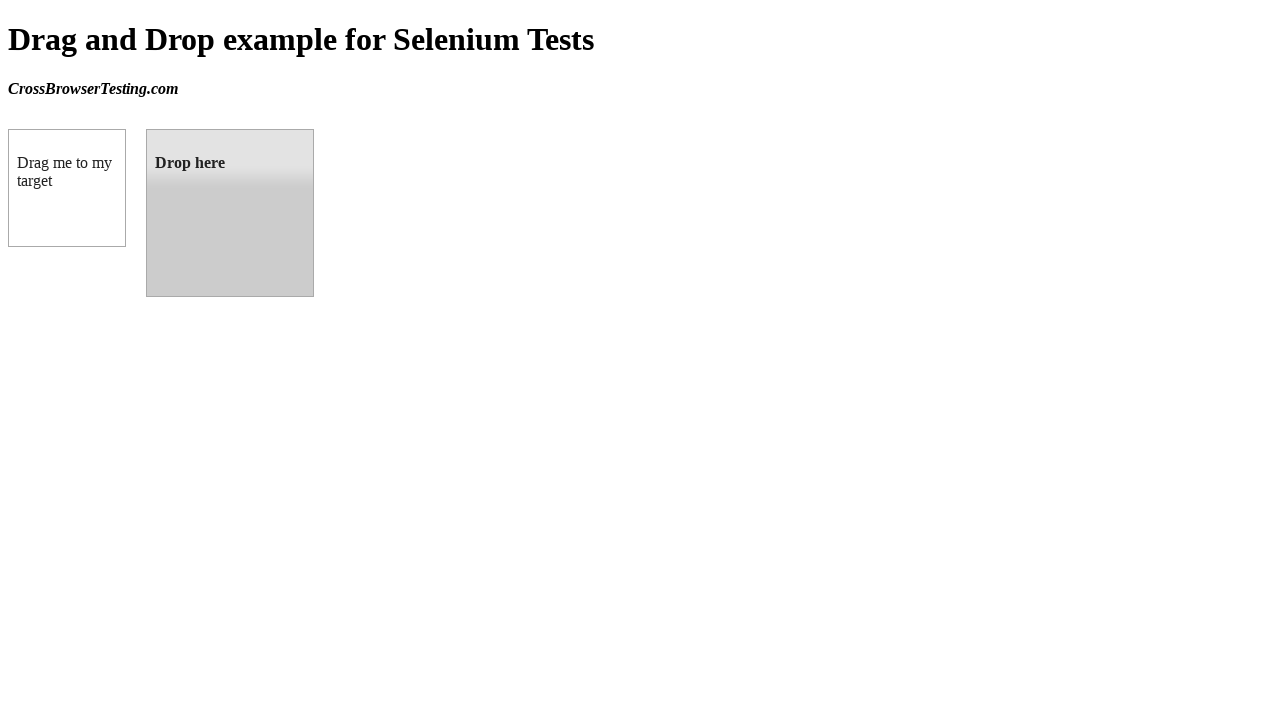

Located source element (box A) with id 'draggable'
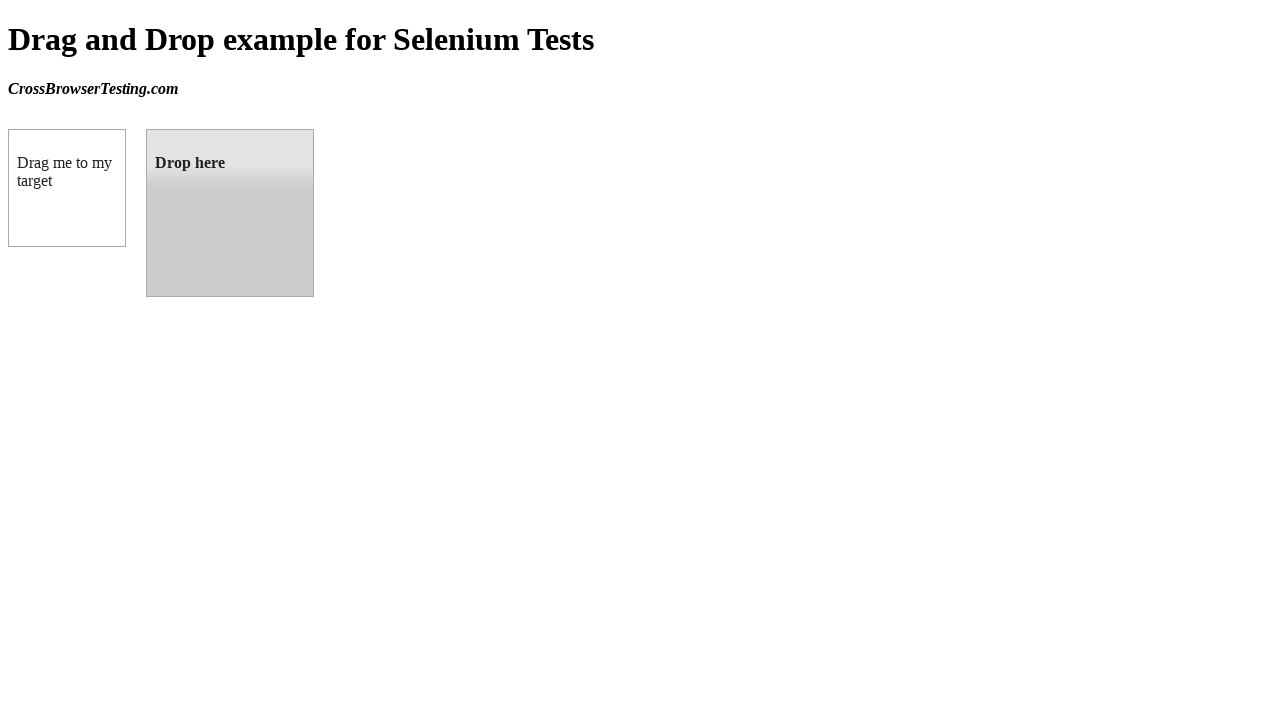

Located target element (box B) with id 'droppable'
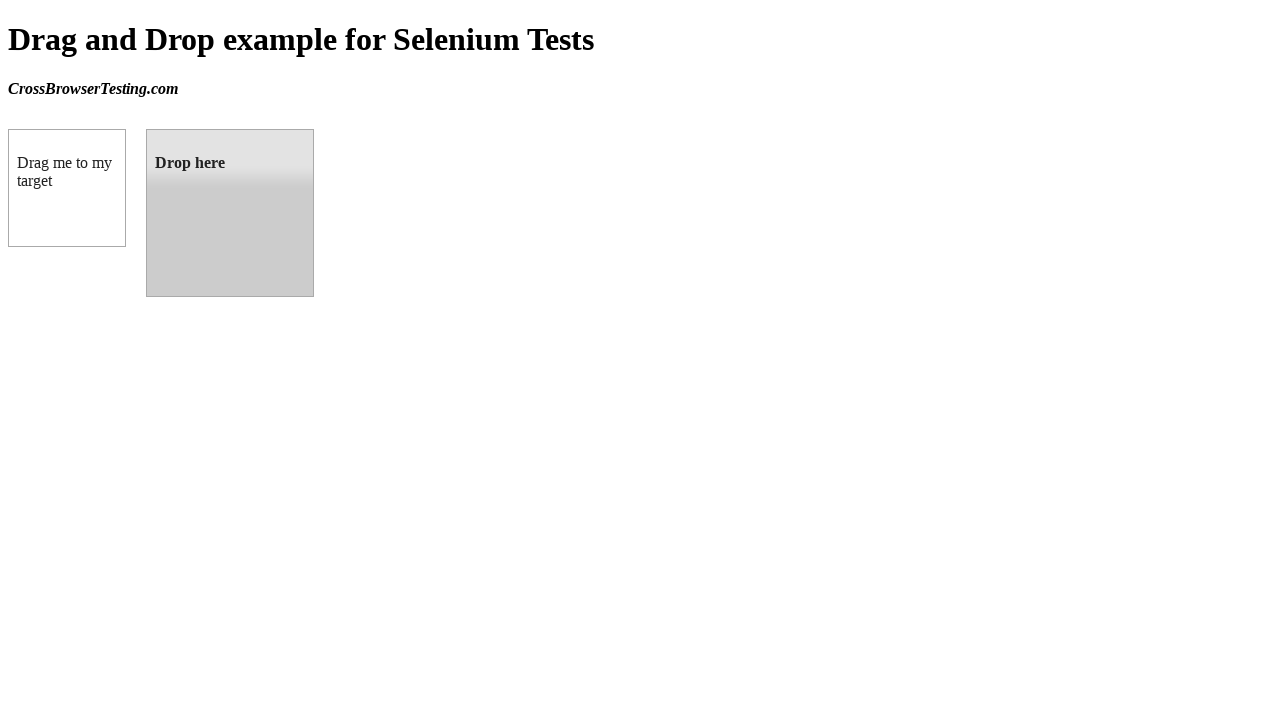

Retrieved bounding box coordinates of target element
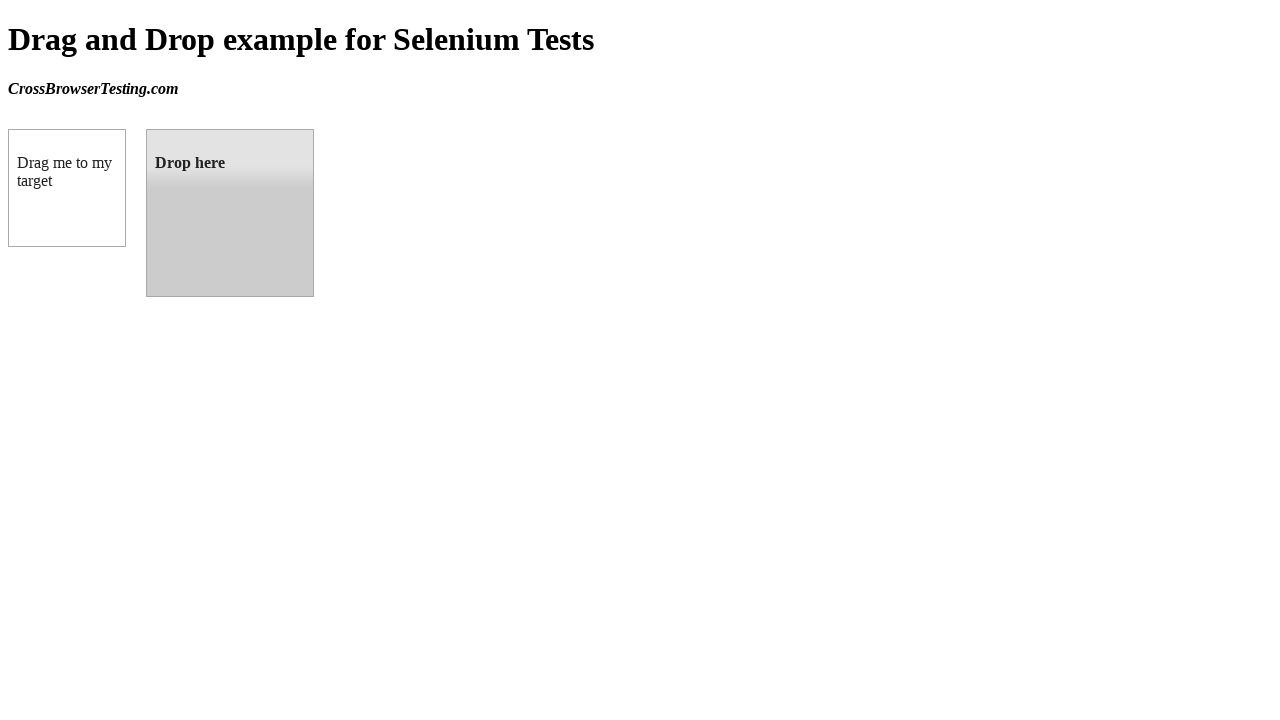

Dragged box A to the position of box B using drag_to() at (230, 213)
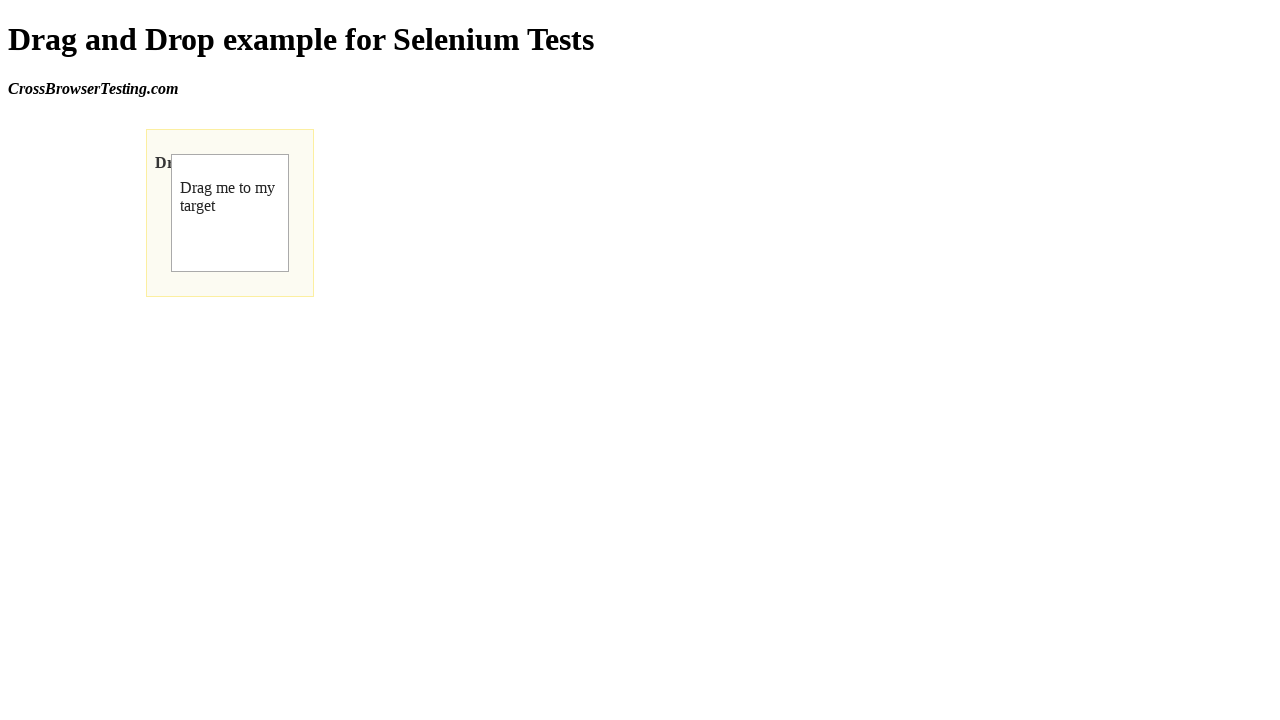

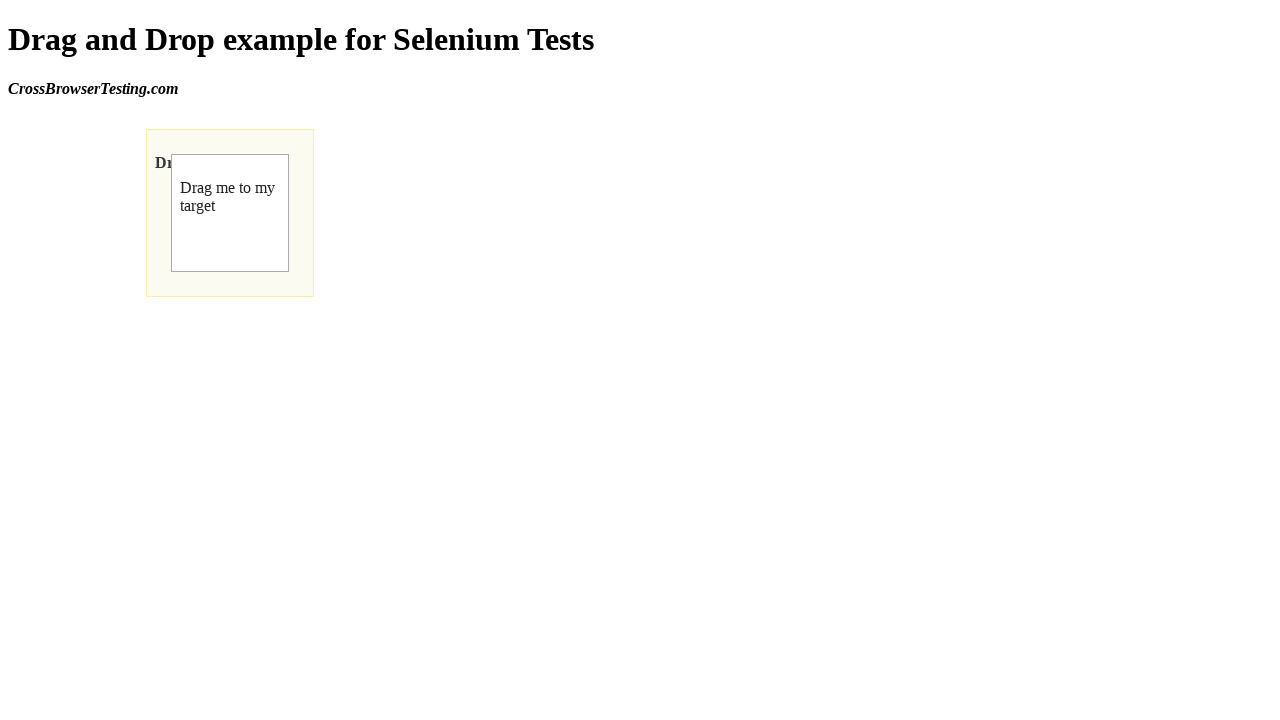